Tests dropdown menu functionality by selecting options using index, value, and visible text methods, then verifies all dropdown options are present

Starting URL: https://the-internet.herokuapp.com/dropdown

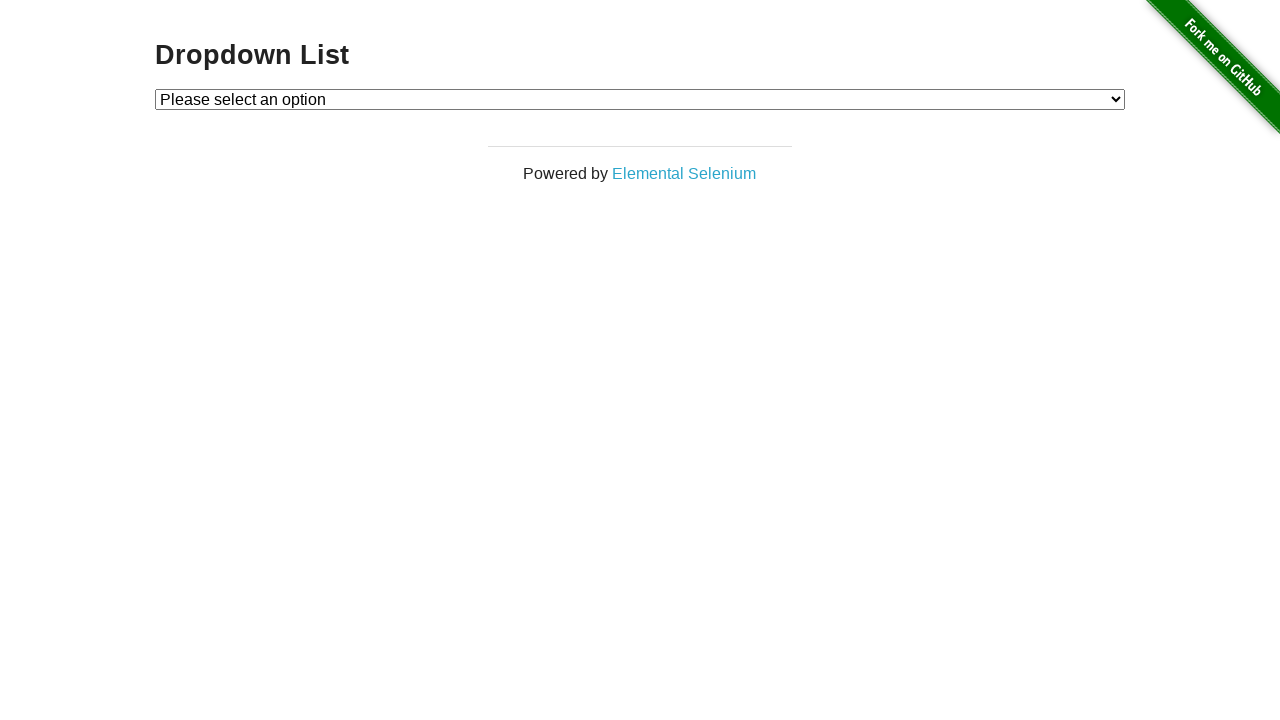

Navigated to dropdown menu page
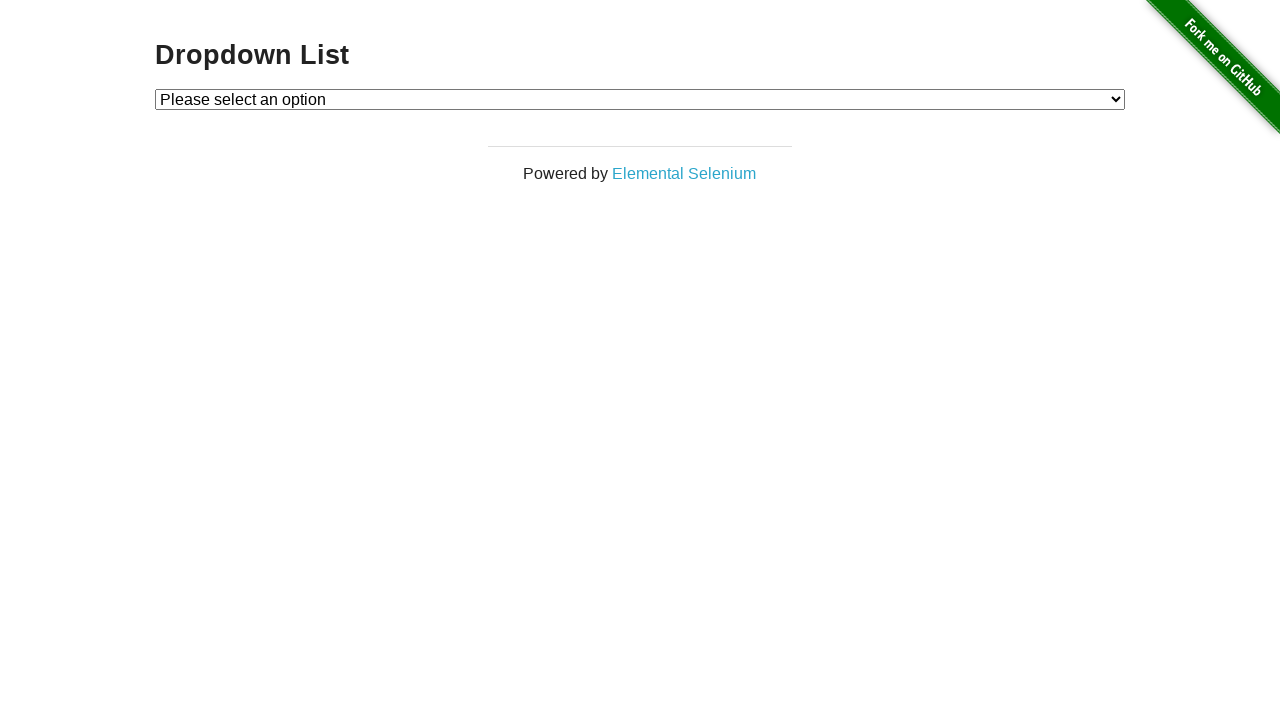

Selected Option 1 using index method on #dropdown
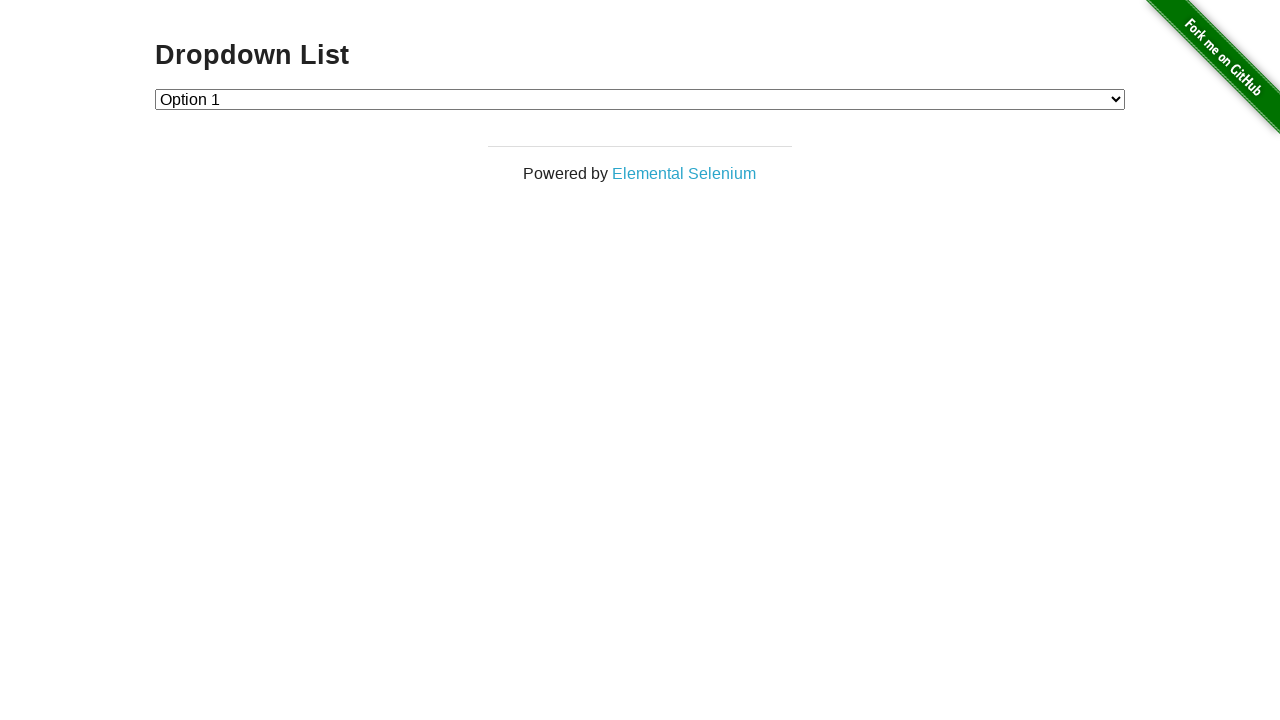

Verified selection by index: Option 1
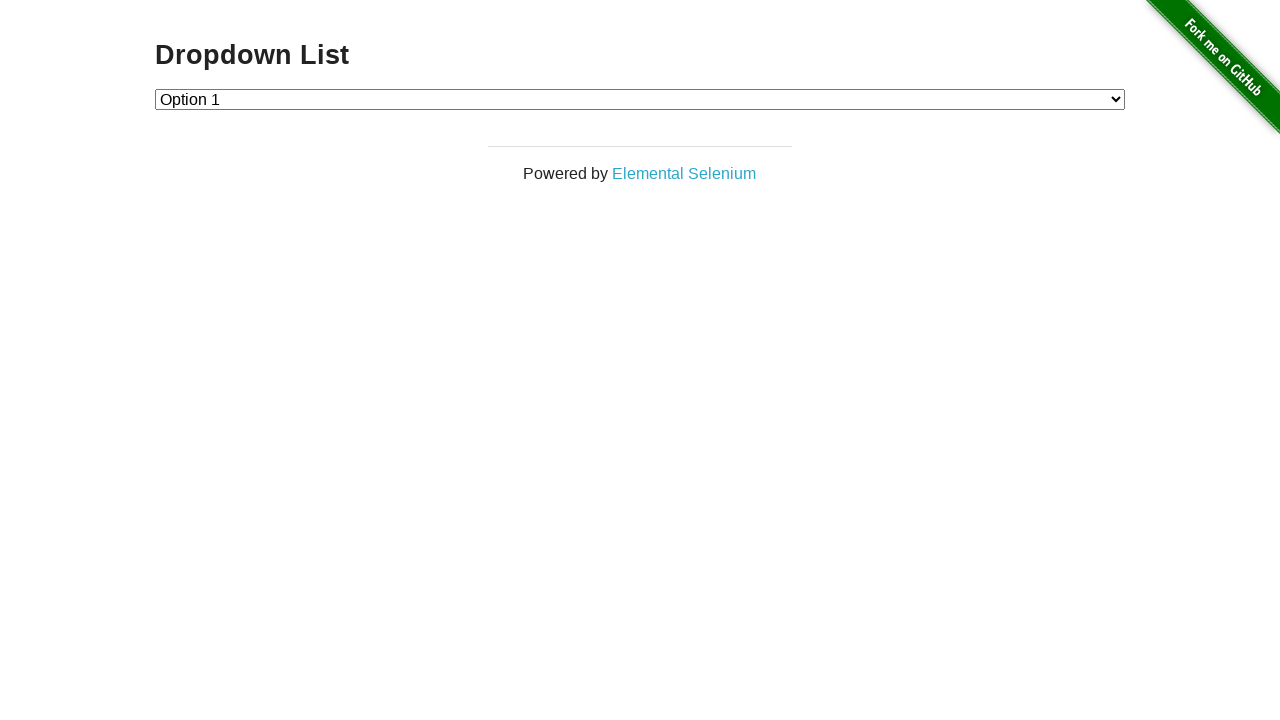

Selected Option 2 using value method on #dropdown
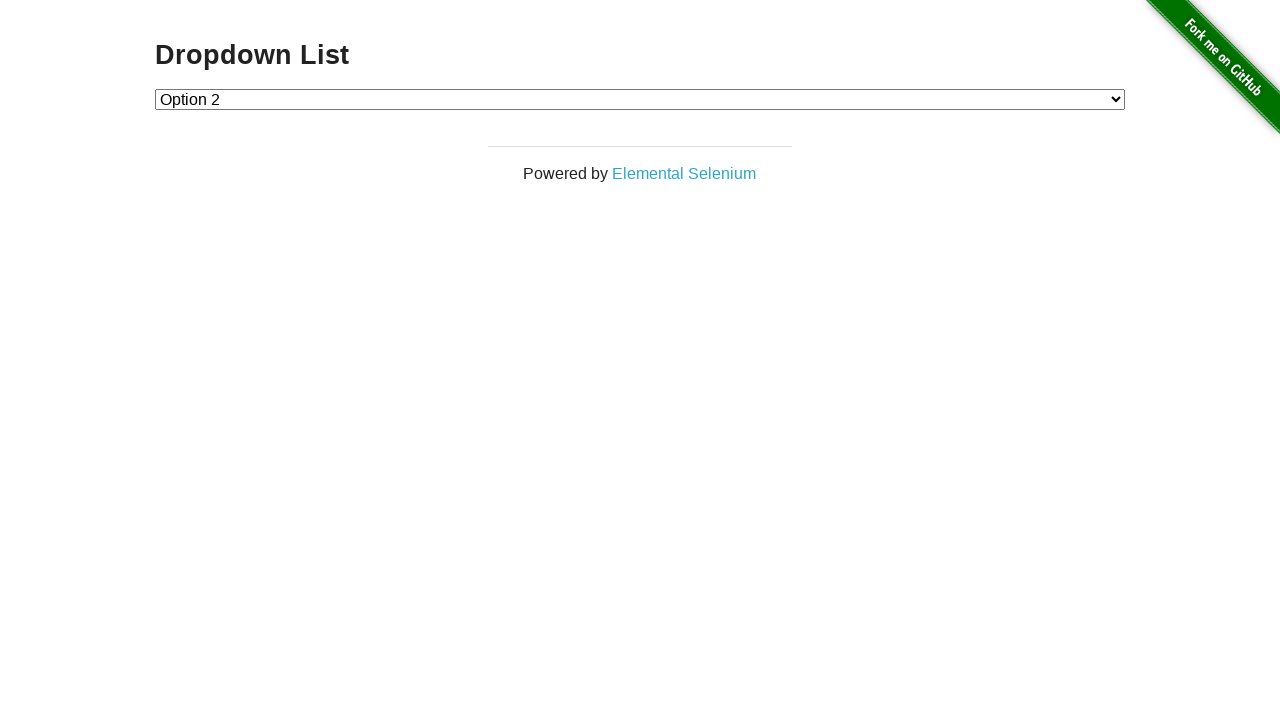

Verified selection by value: Option 2
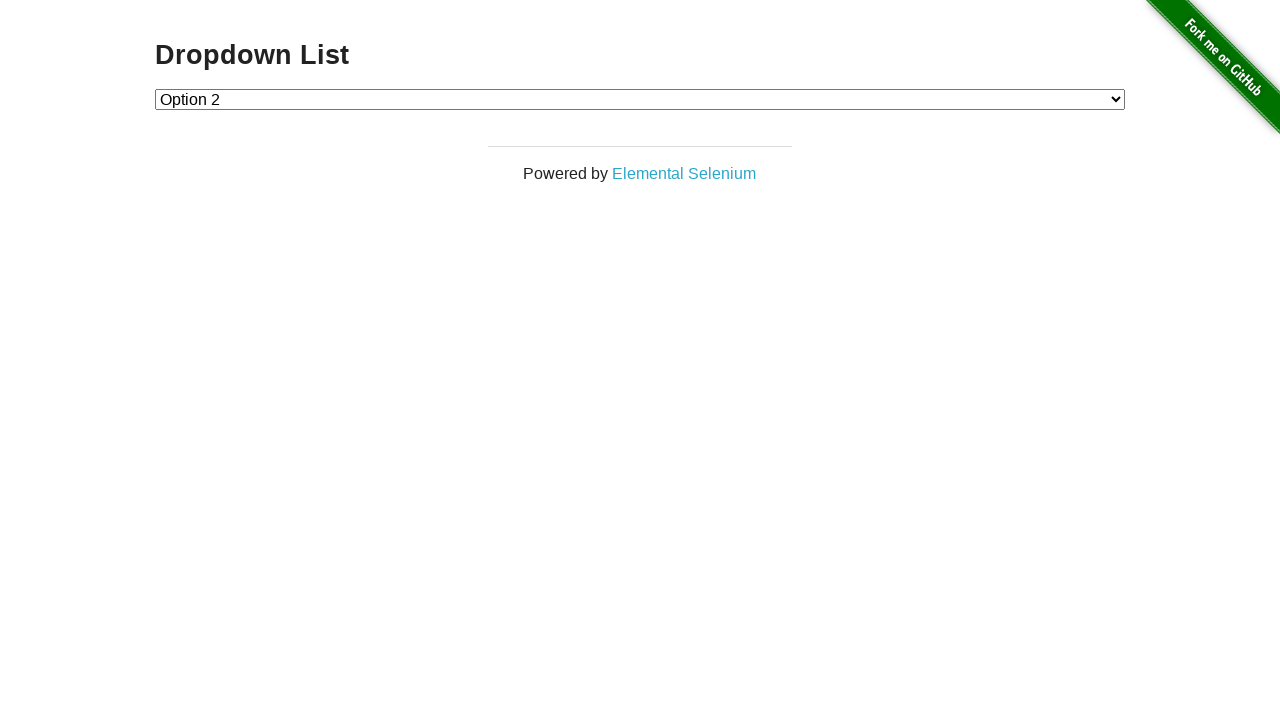

Selected Option 1 using visible text method on #dropdown
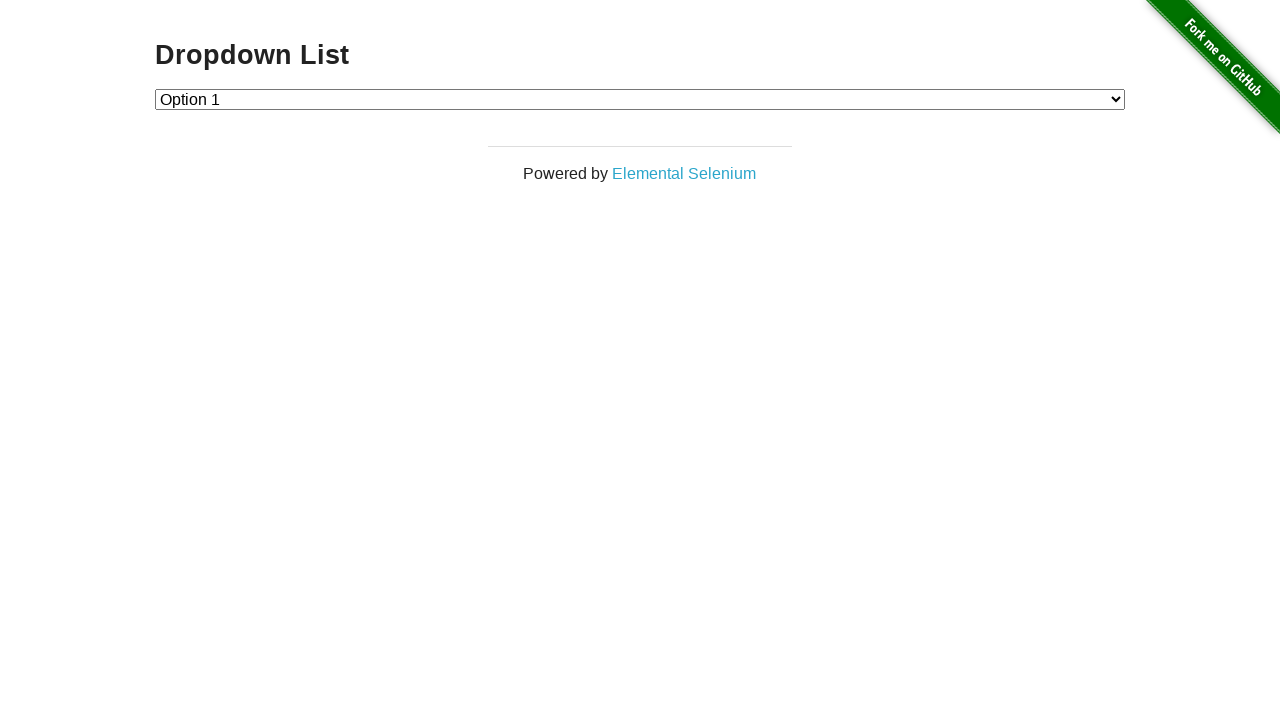

Verified selection by visible text: Option 1
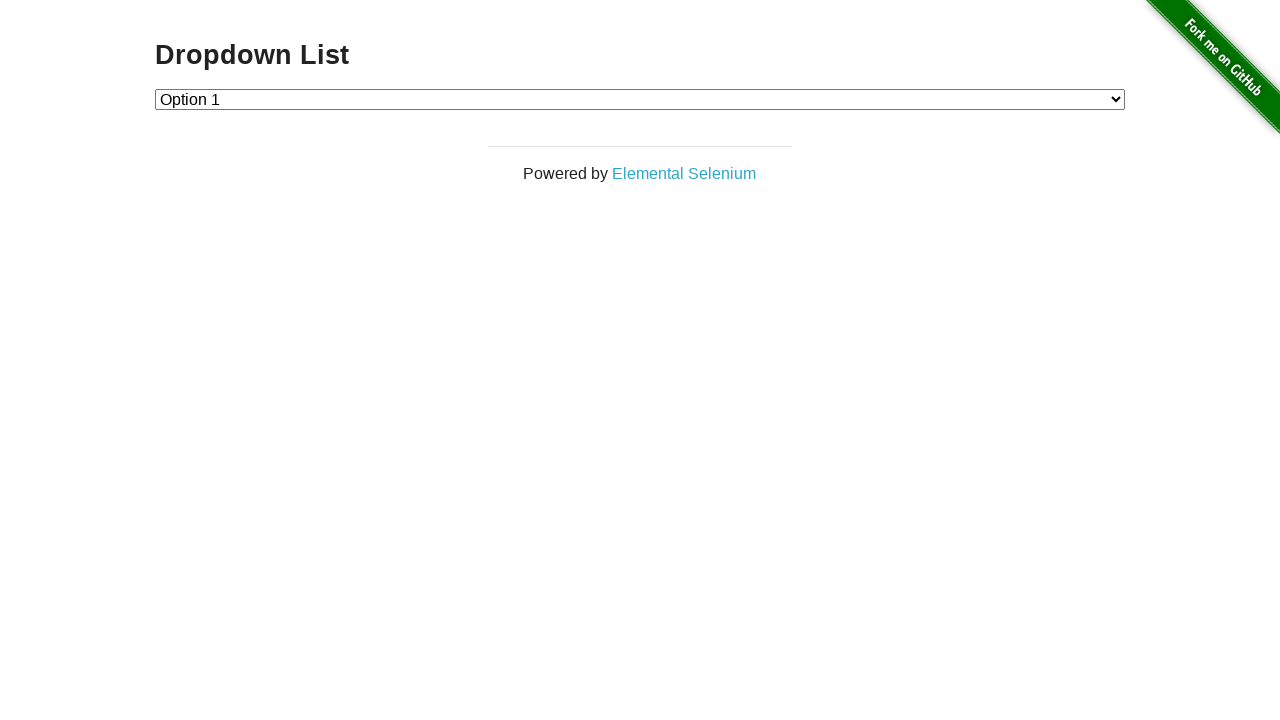

Retrieved all dropdown options
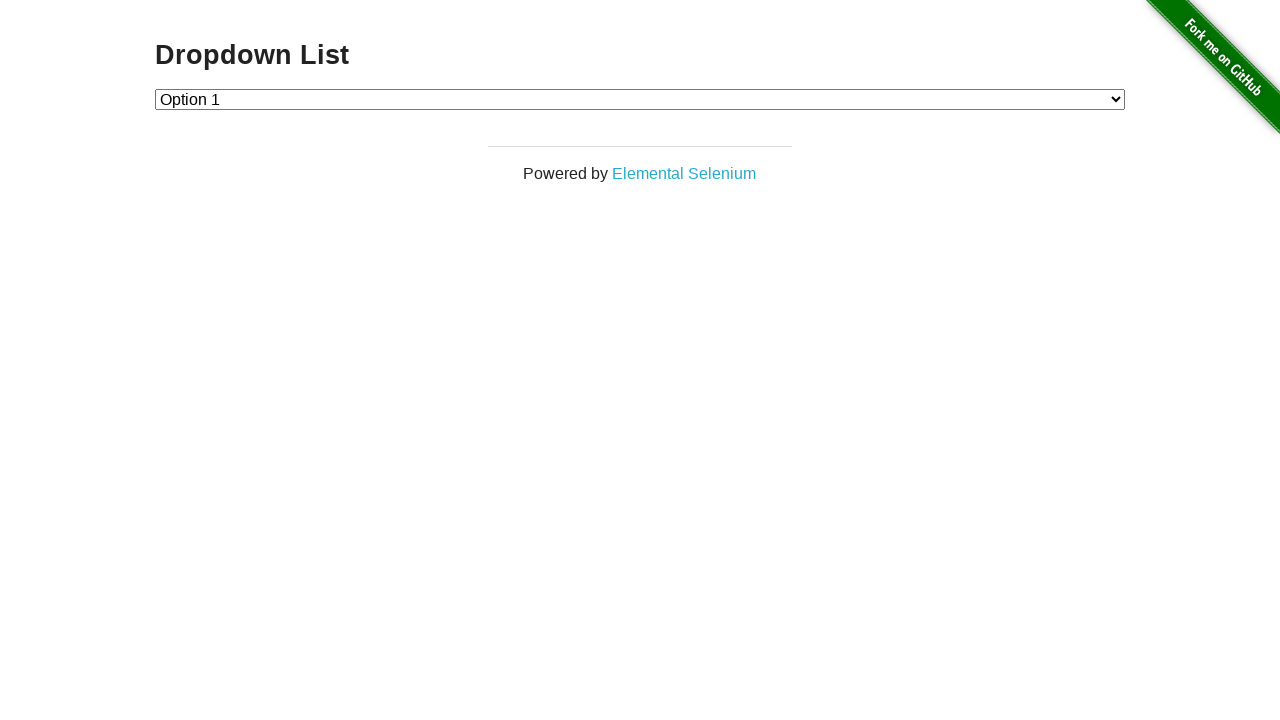

Verified dropdown contains 3 options
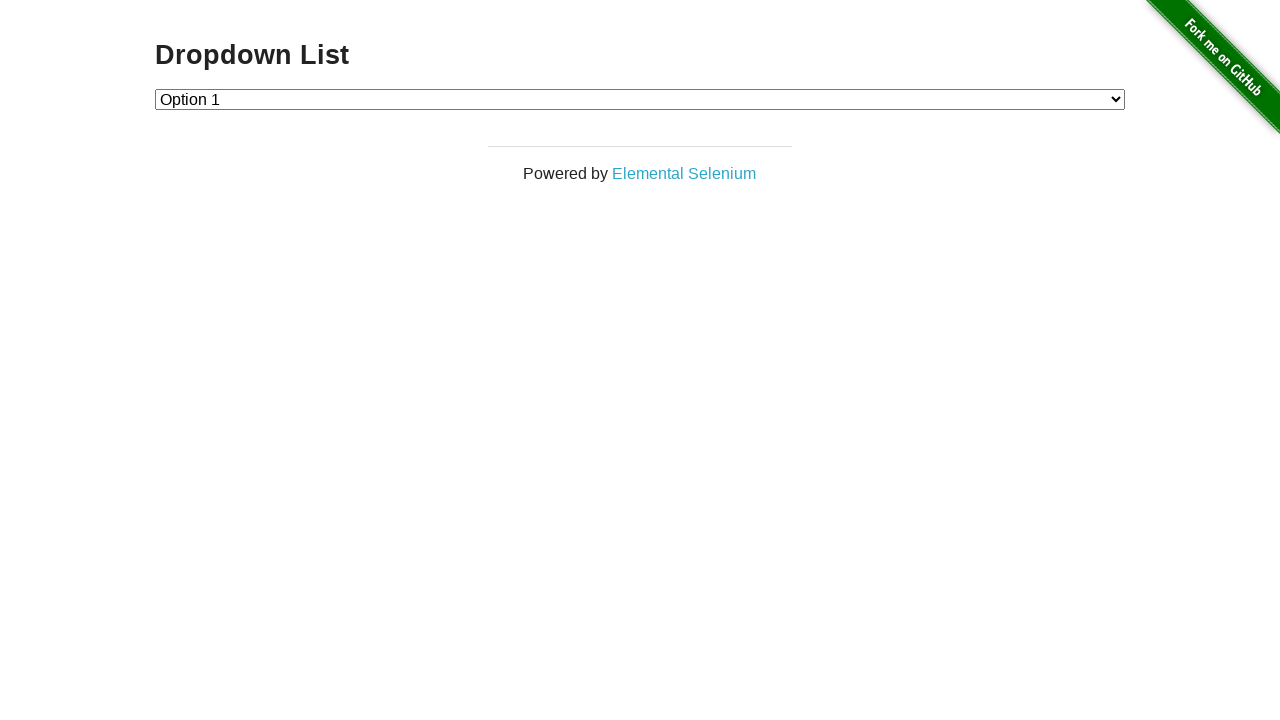

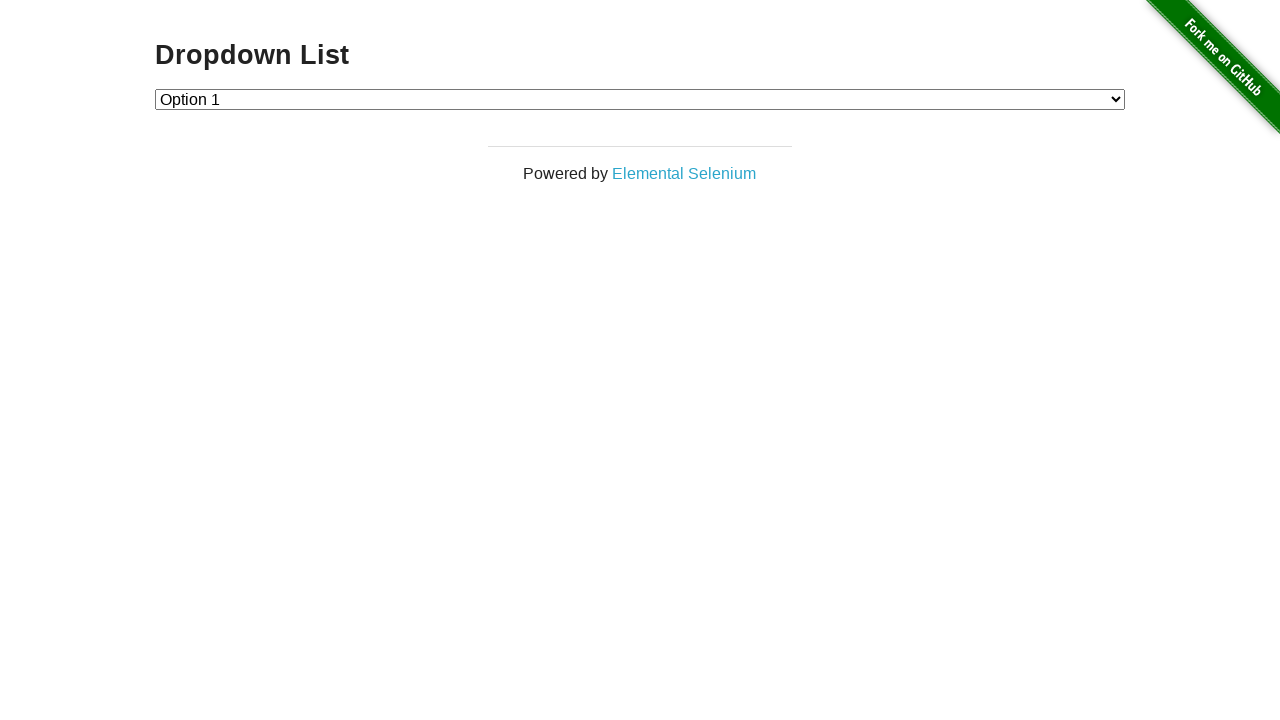